Tests clicking a button identified by its primary button class on the UI Testing Playground class attribute challenge page

Starting URL: http://uitestingplayground.com/classattr

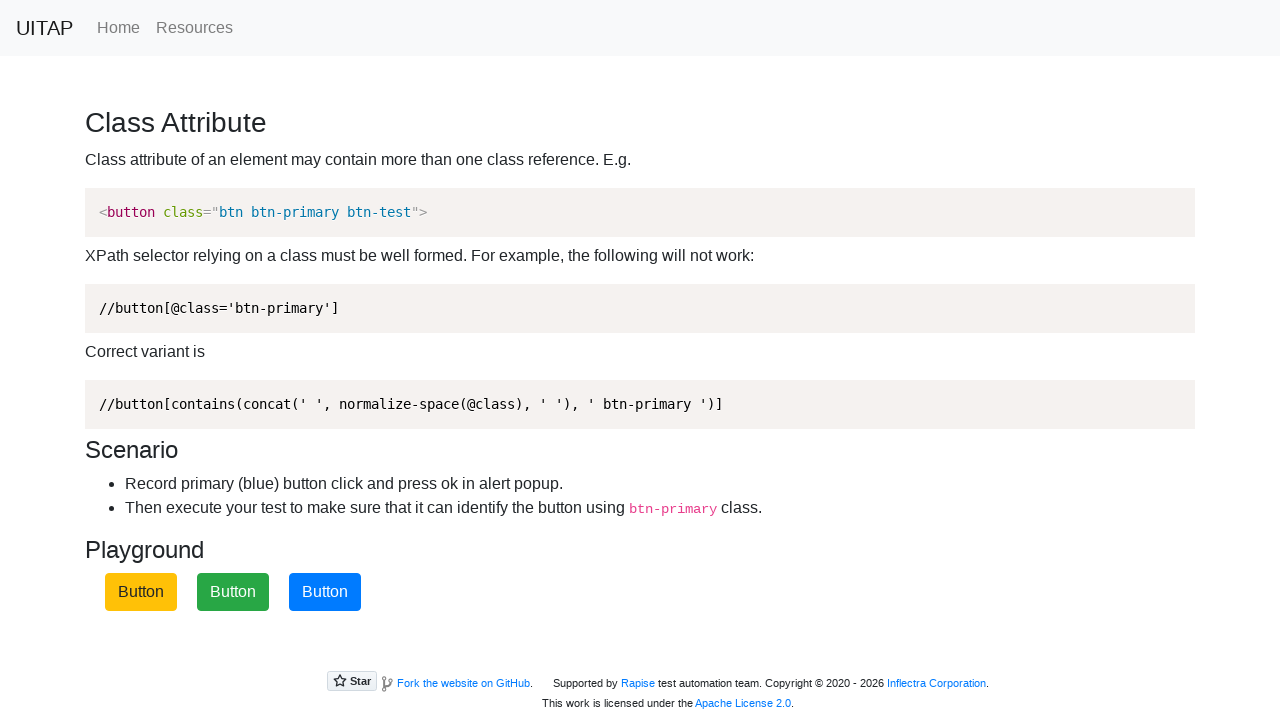

Navigated to UI Testing Playground class attribute challenge page
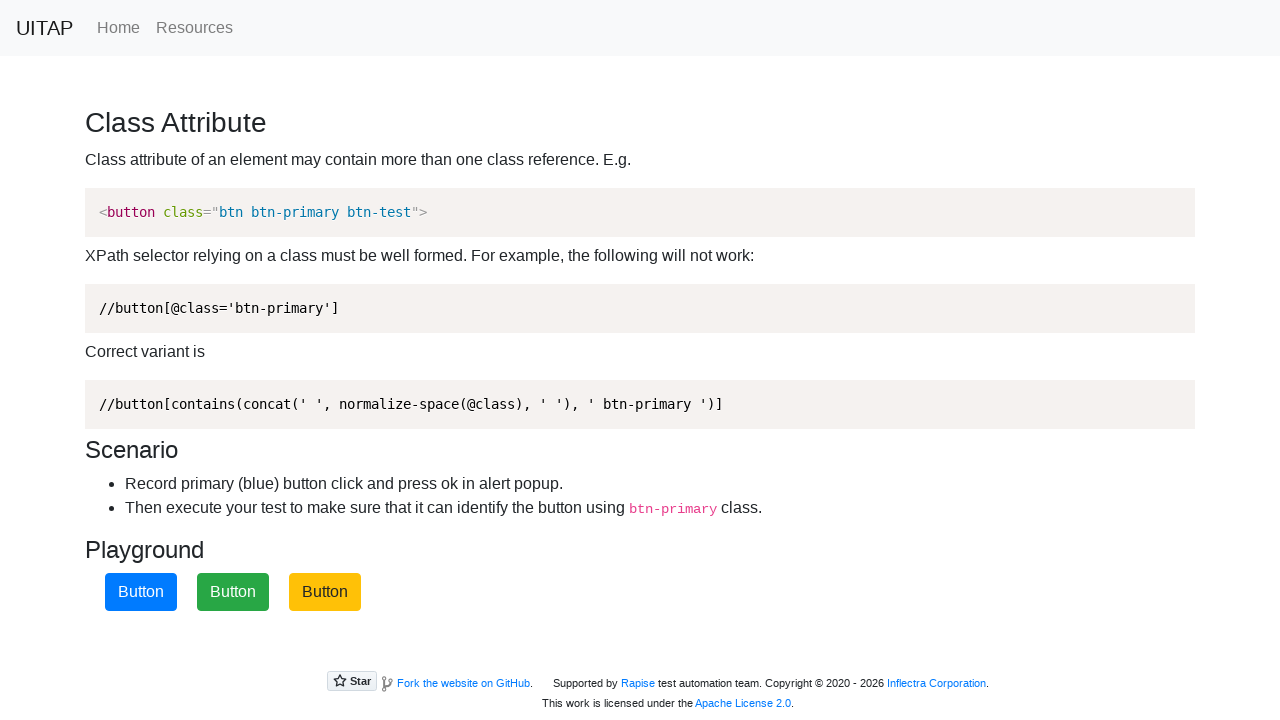

Clicked the primary button identified by .btn-primary class at (141, 592) on .btn-primary
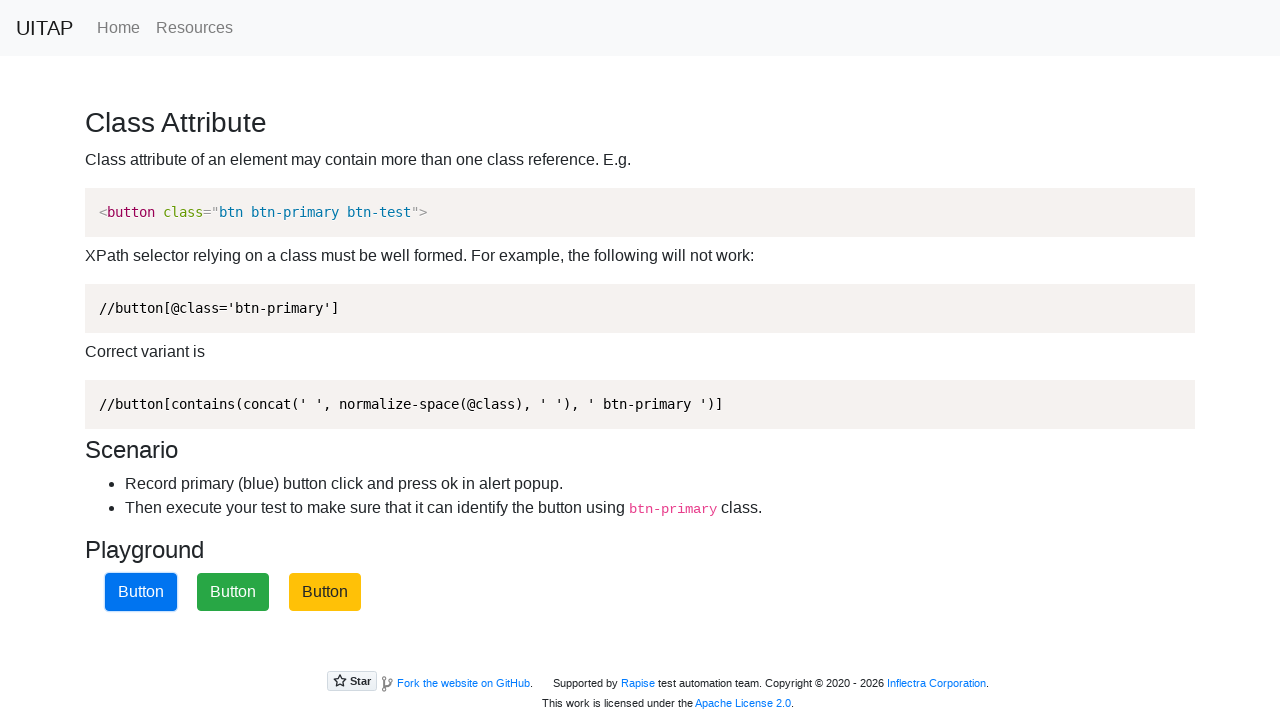

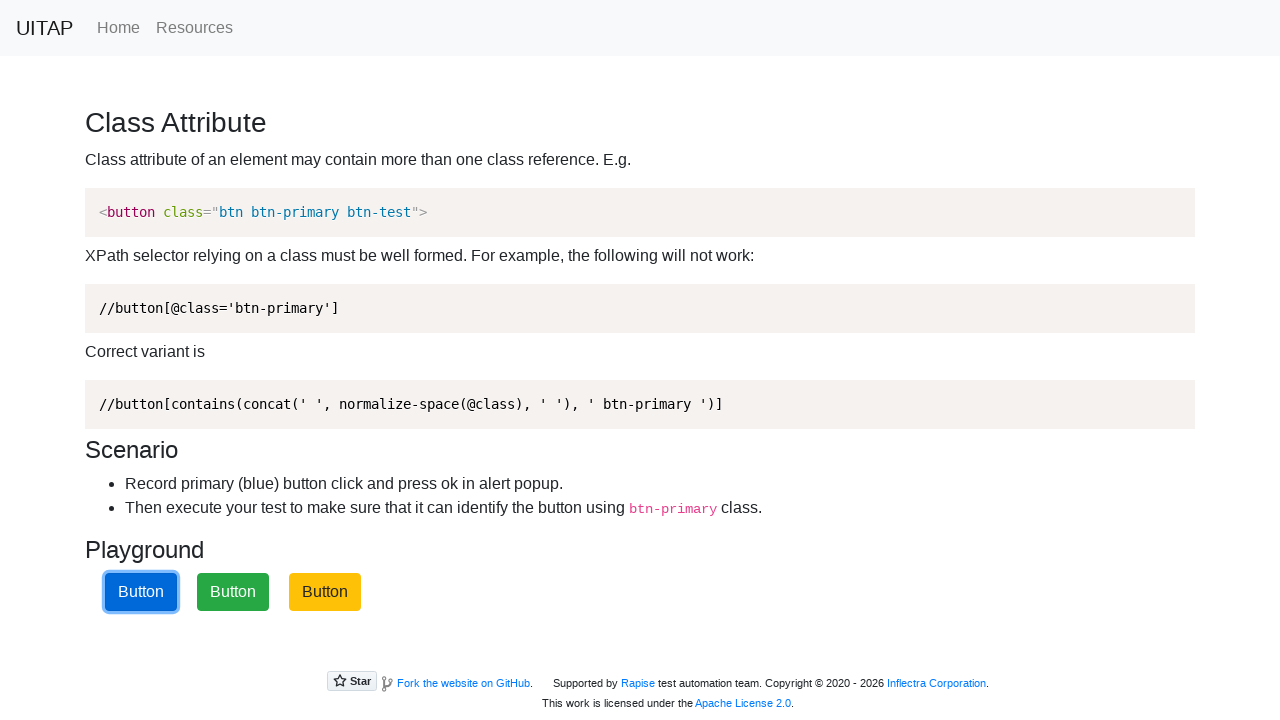